Tests dropdown functionality by clicking a dropdown button and then clicking the Facebook link that appears in the dropdown menu.

Starting URL: https://omayo.blogspot.com/

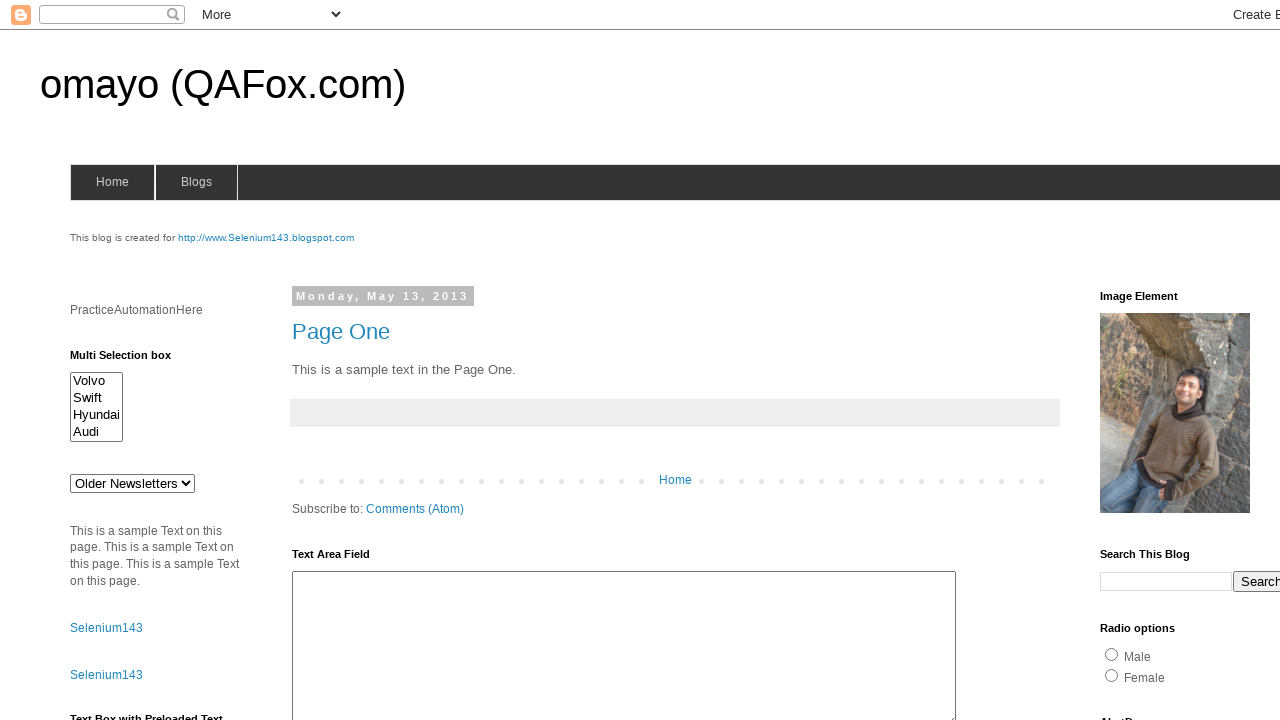

Clicked the Dropdown button at (1227, 360) on xpath=//button[text()='Dropdown']
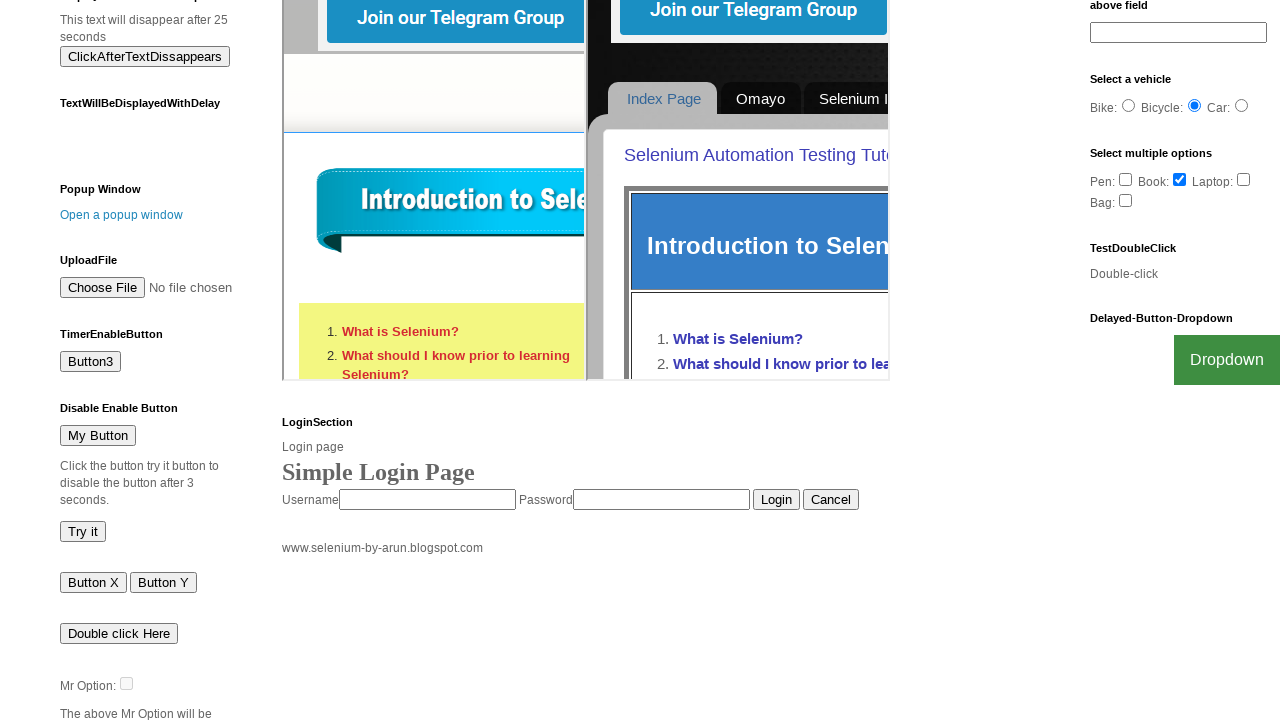

Facebook link appeared in dropdown menu
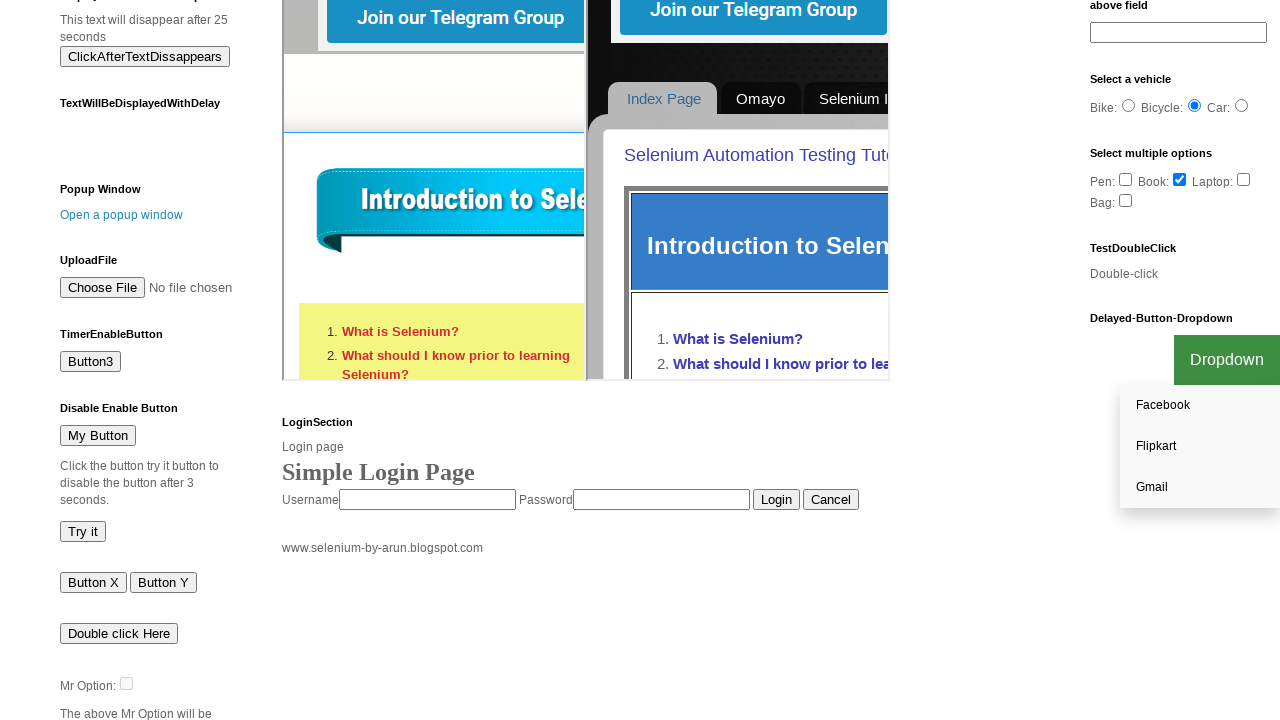

Clicked the Facebook link in dropdown menu at (1200, 406) on xpath=//a[text()='Facebook']
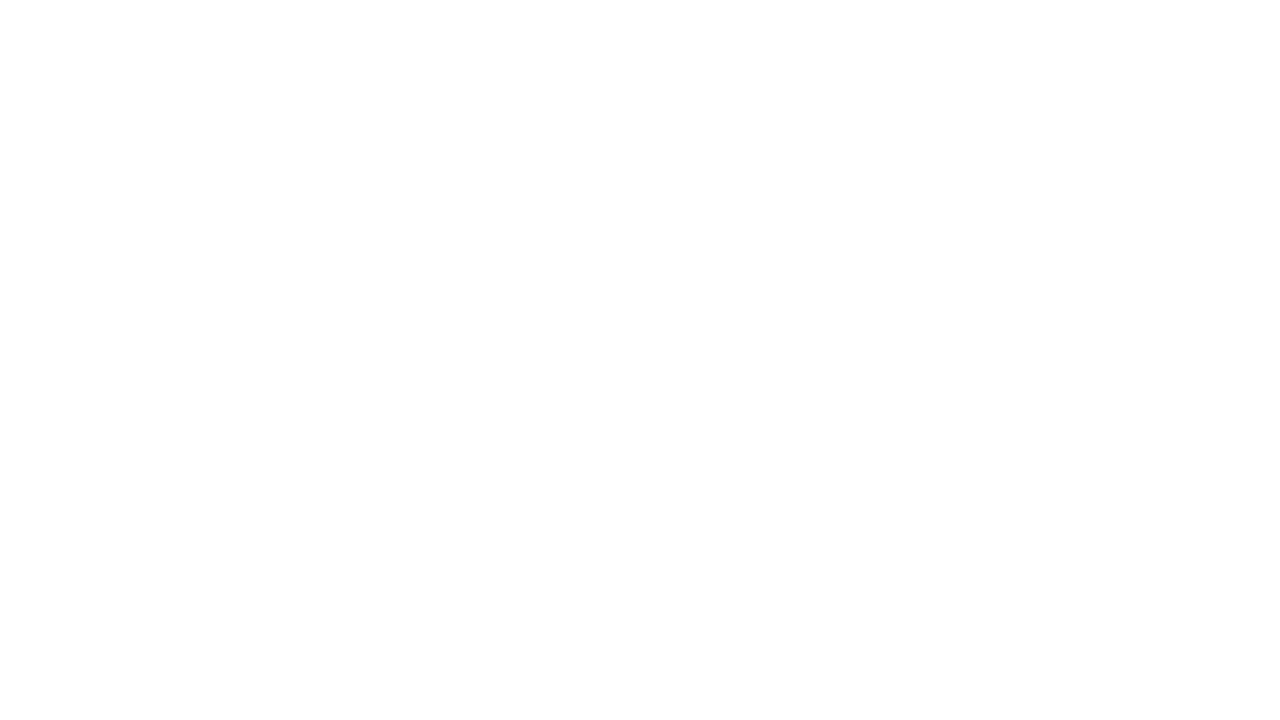

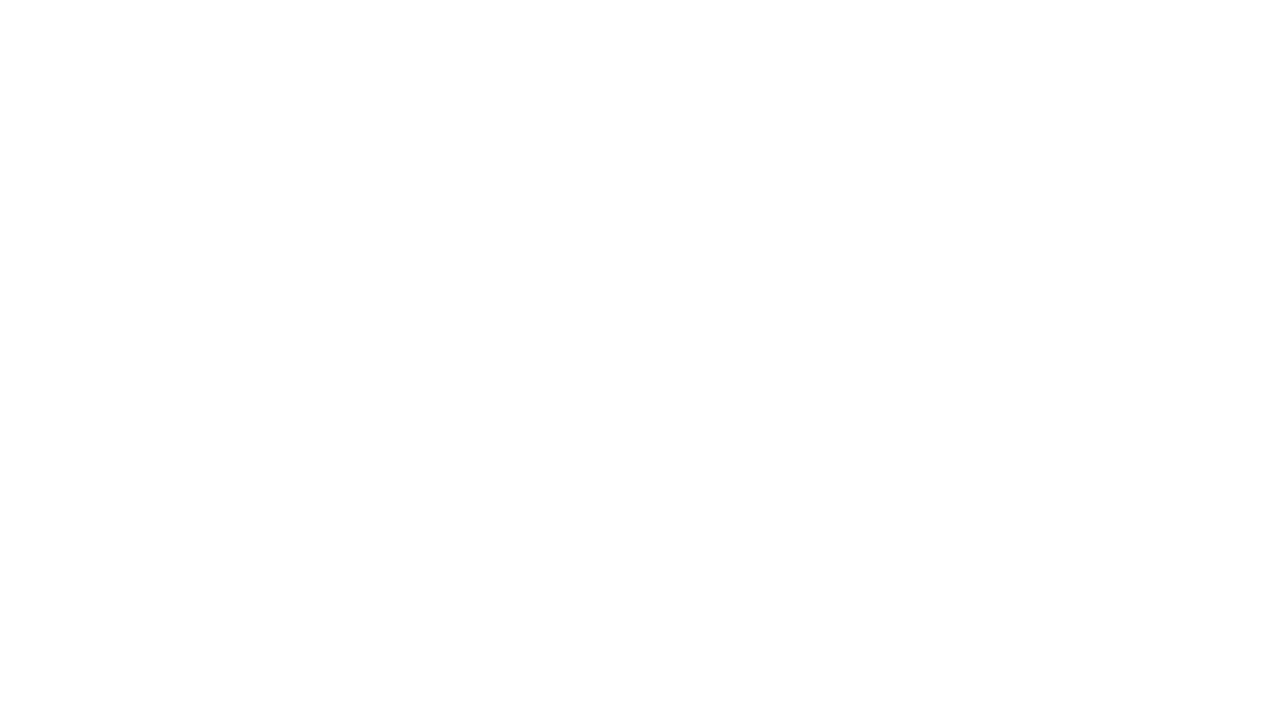